Tests window handling by clicking a link that opens a new window, extracting text from the child window, and using that text to fill a form field in the parent window

Starting URL: https://rahulshettyacademy.com/loginpagePractise/#

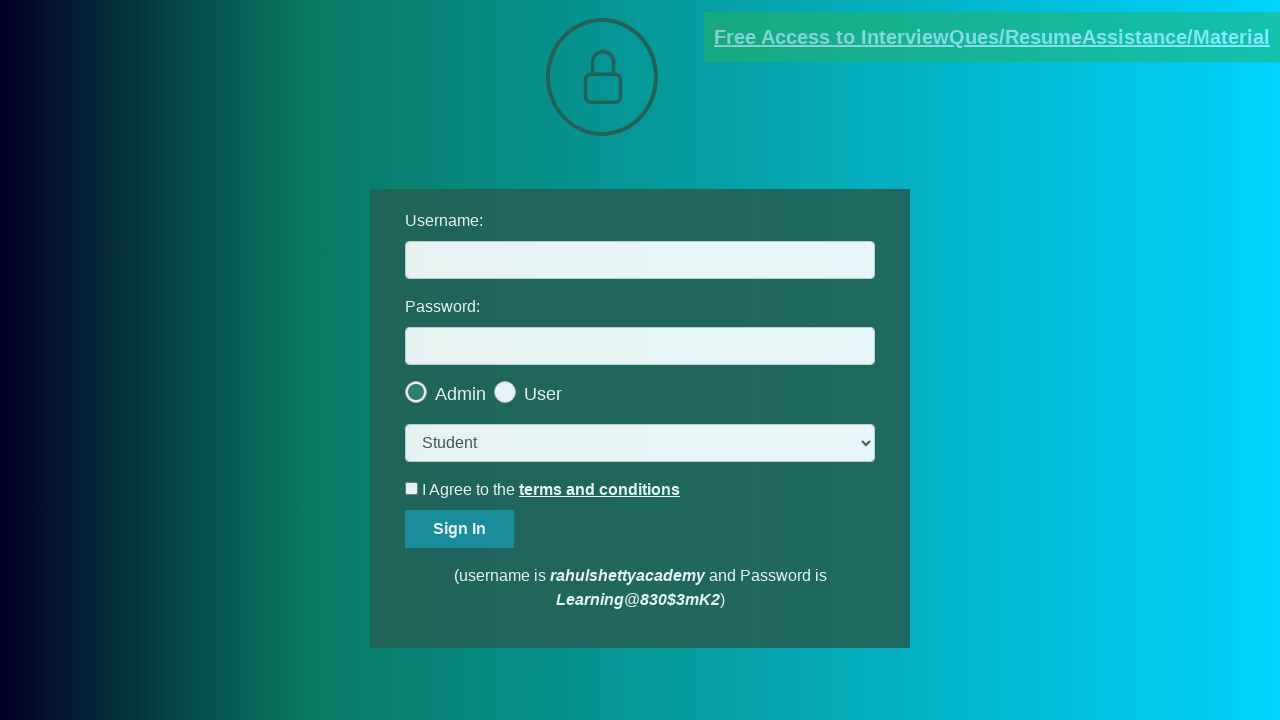

Clicked blinking text link to open new window at (992, 37) on .blinkingText
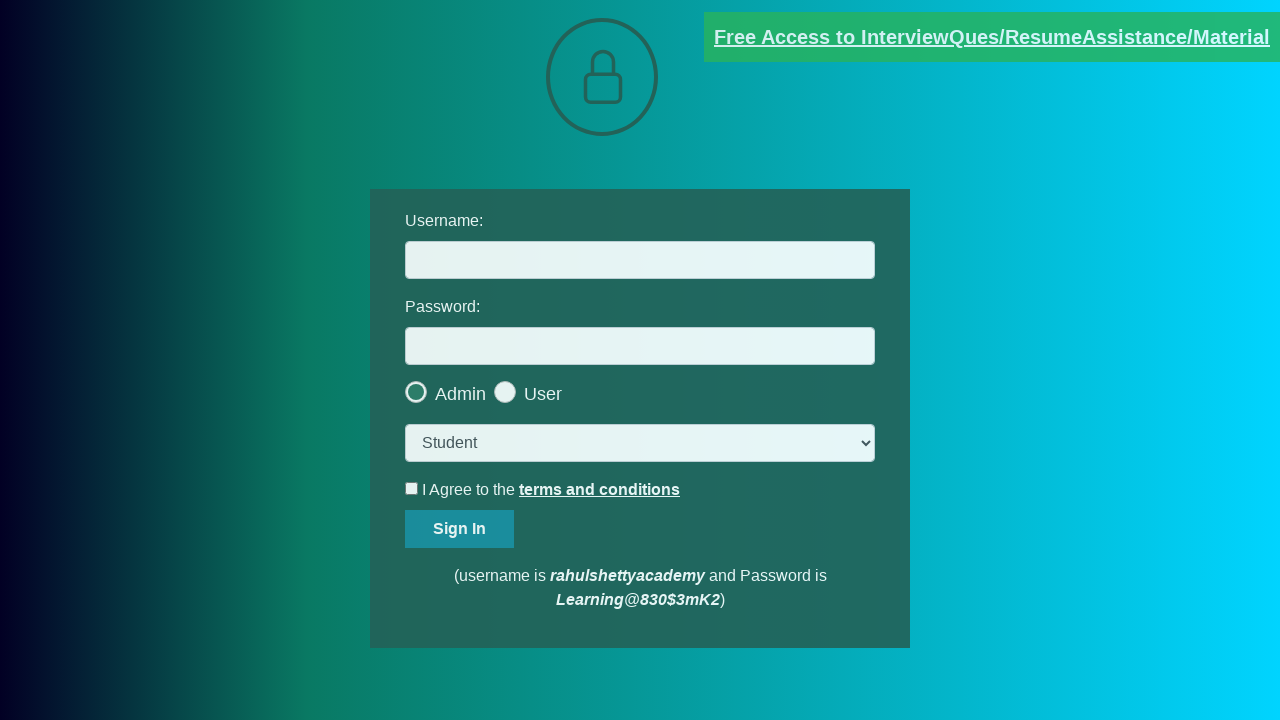

New window opened and captured
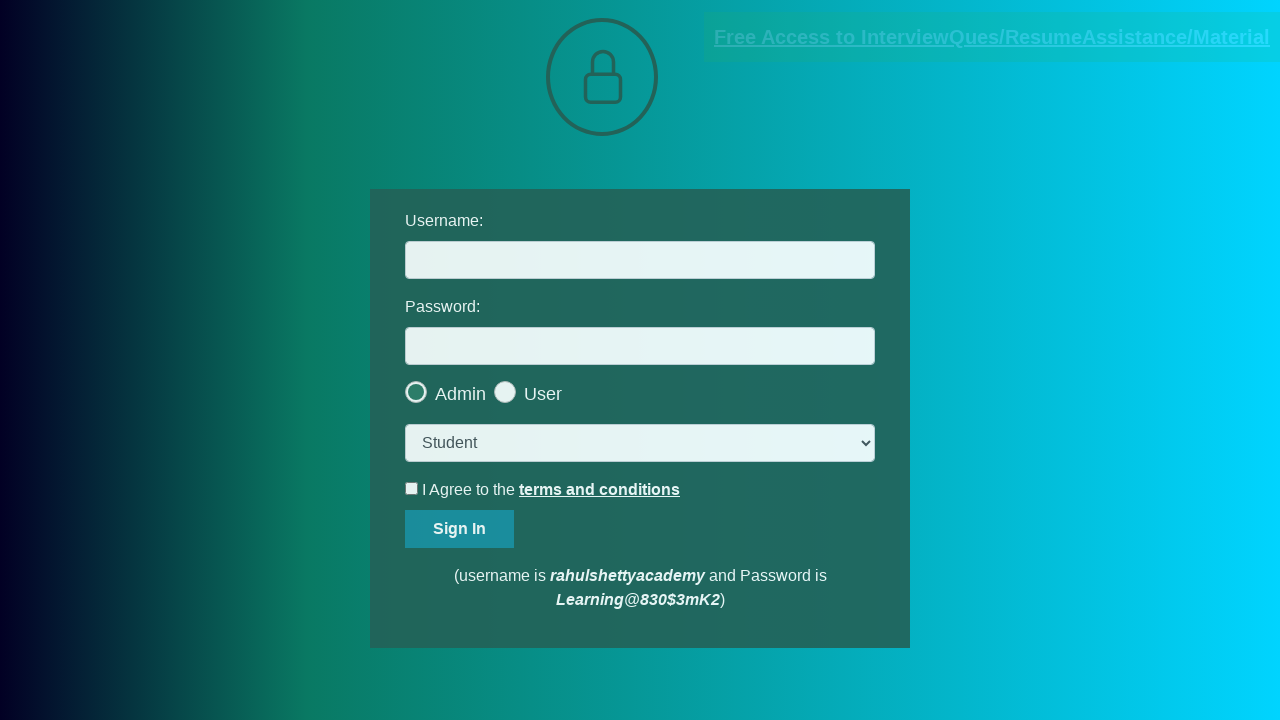

Extracted red text from new window
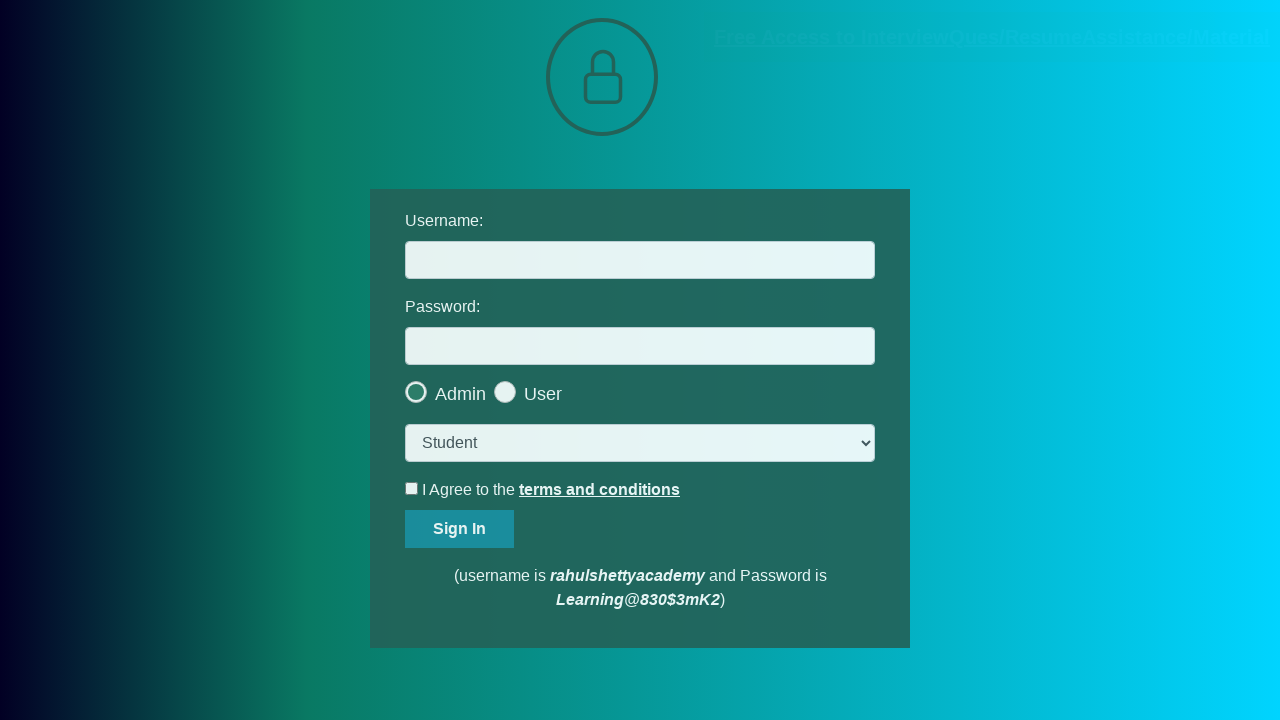

Parsed email address: mentor@rahulshettyacademy.com
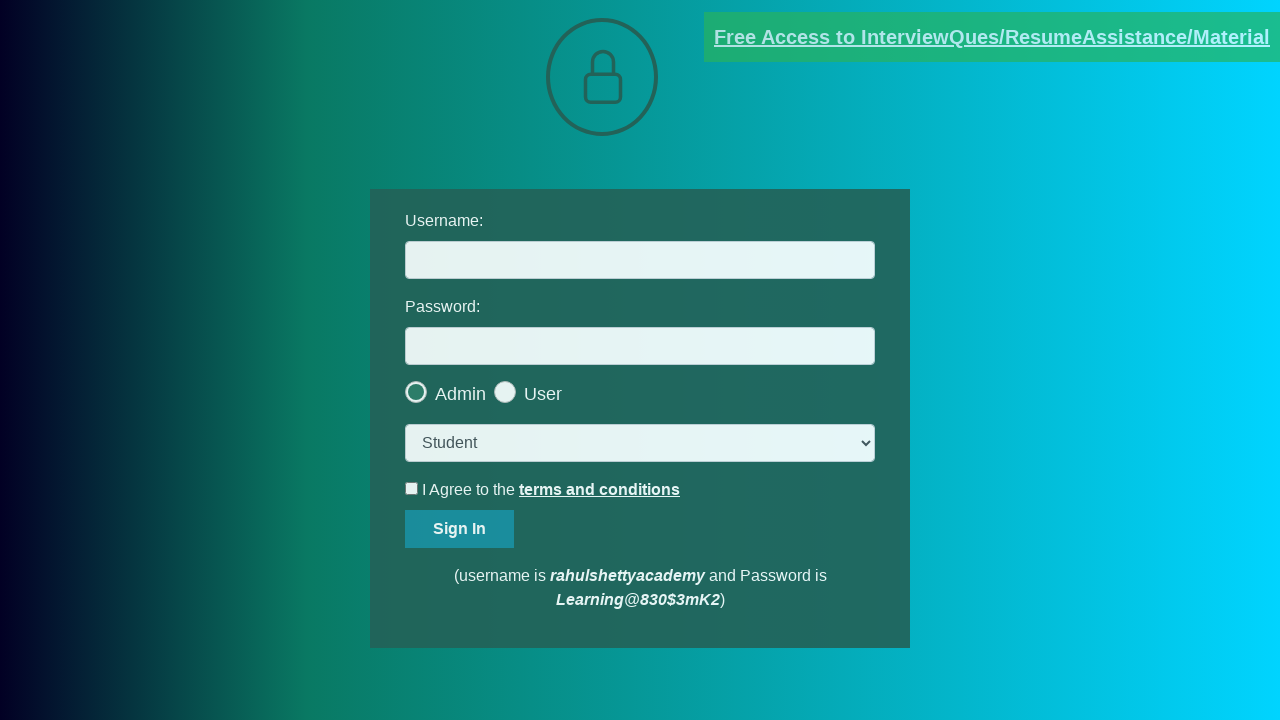

Closed new window
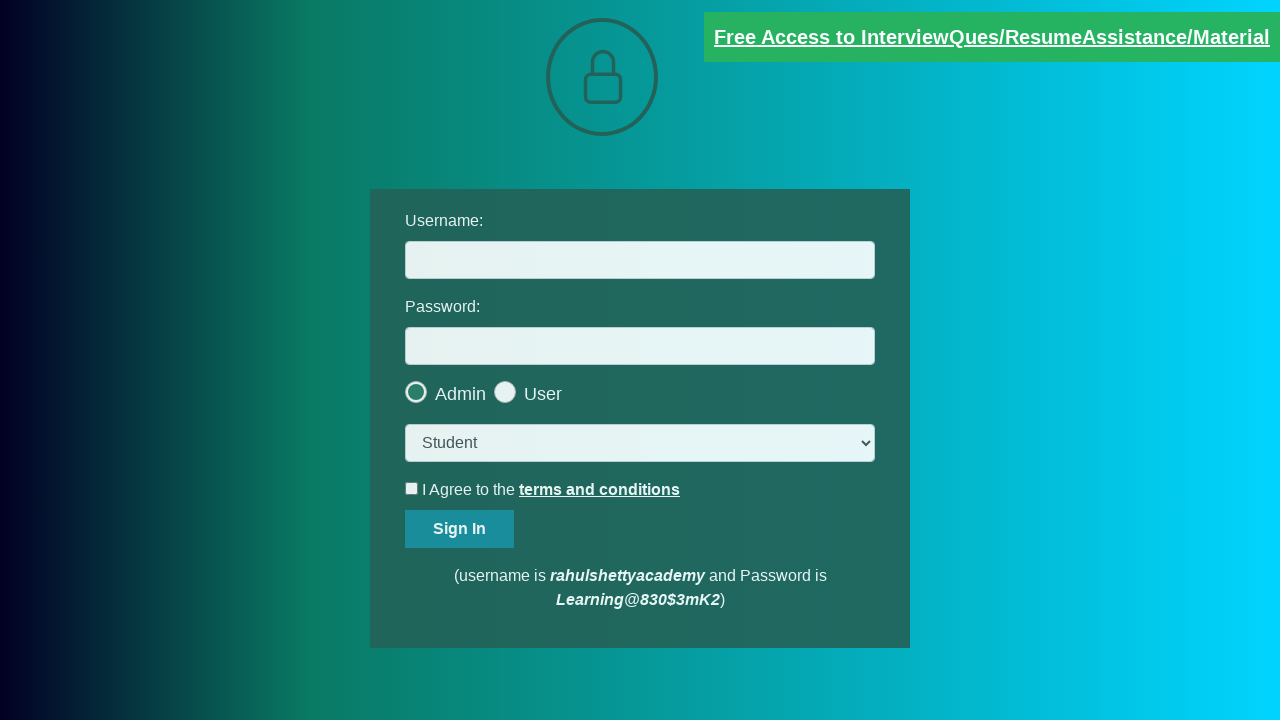

Filled username field with extracted email: mentor@rahulshettyacademy.com on #username
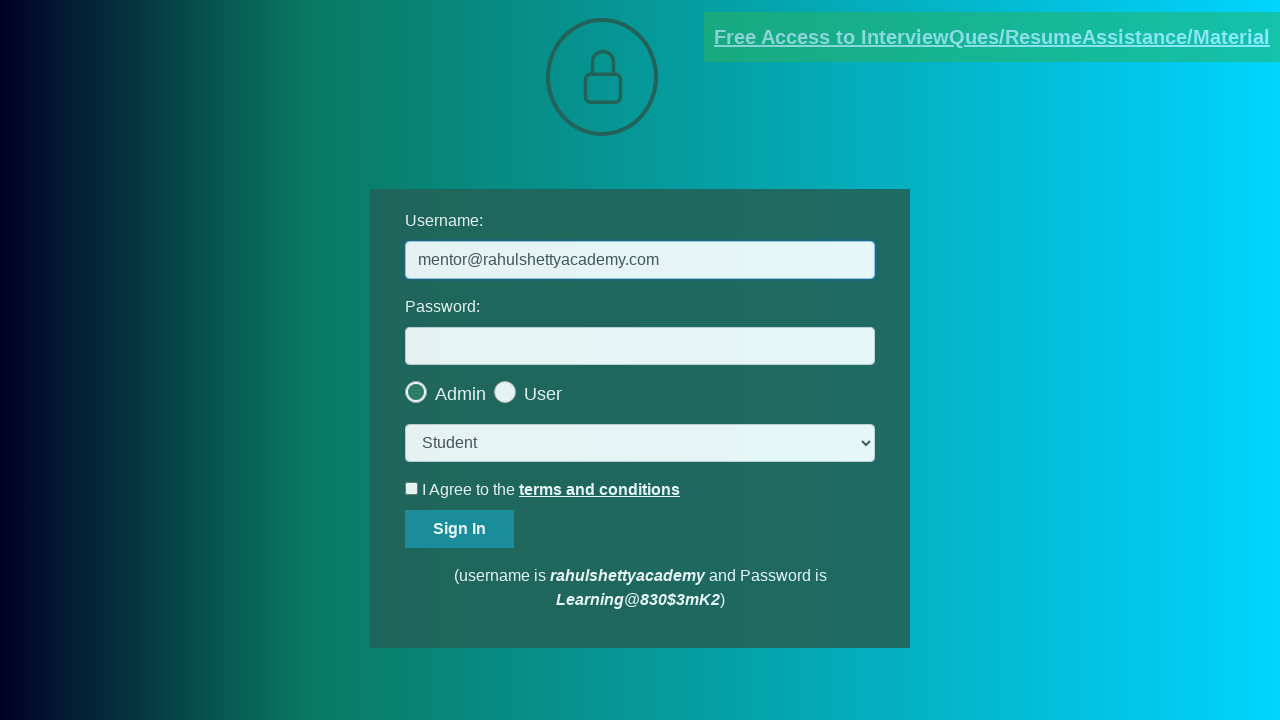

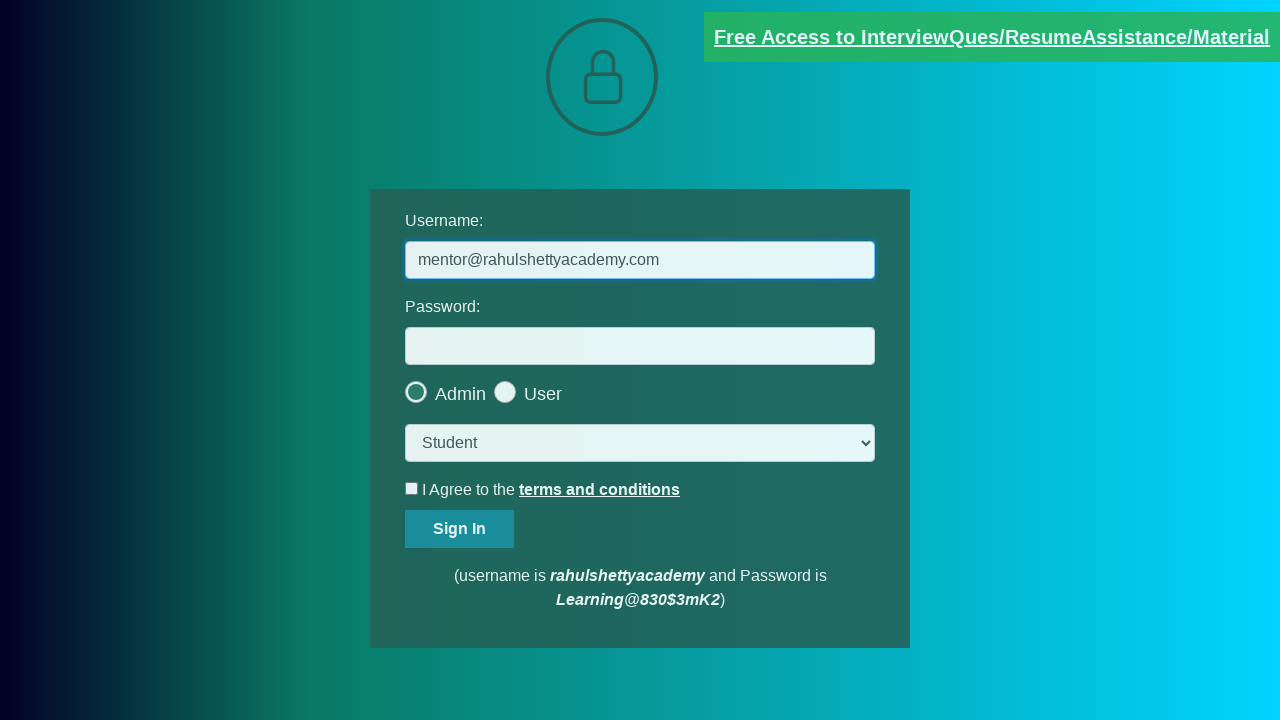